Tests successful registration with alphabetic first name

Starting URL: https://www.sharelane.com/cgi-bin/register.py

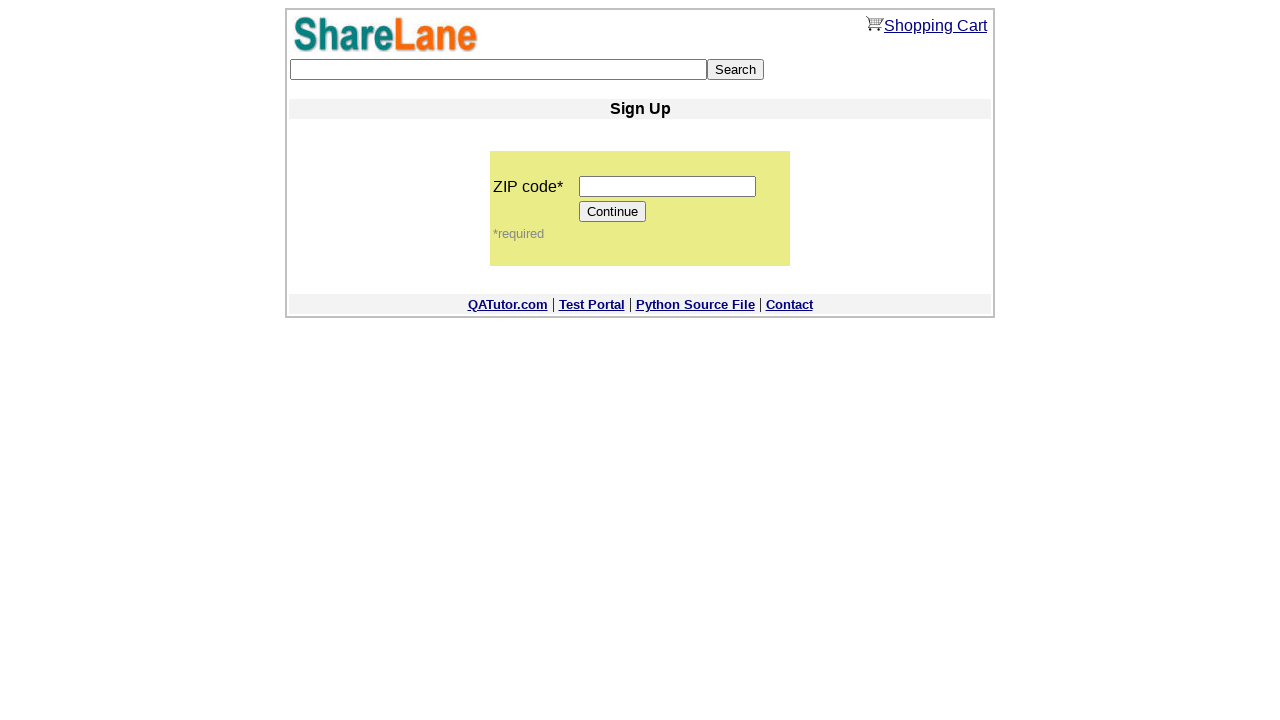

Filled zip code field with '12345' on input[name='zip_code']
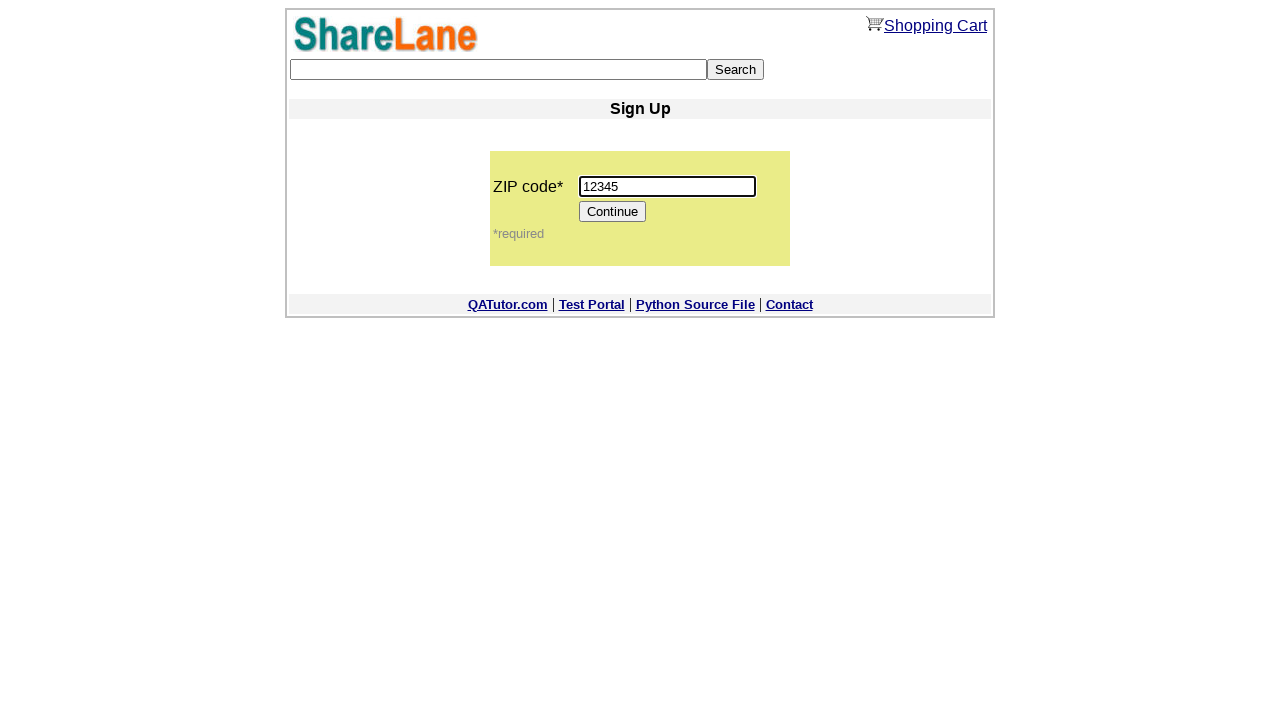

Clicked Continue button to proceed to registration form at (613, 212) on input[value='Continue']
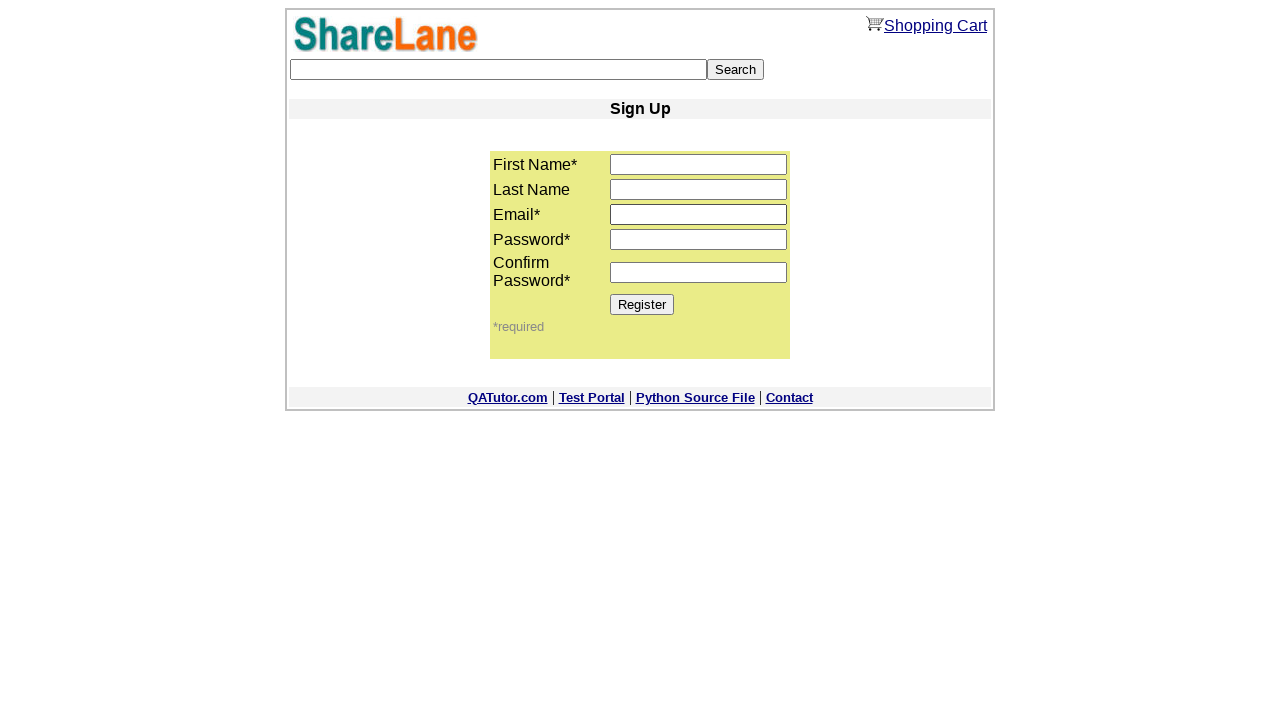

Filled first name field with alphabetic value 'abcdef' on input[name='first_name']
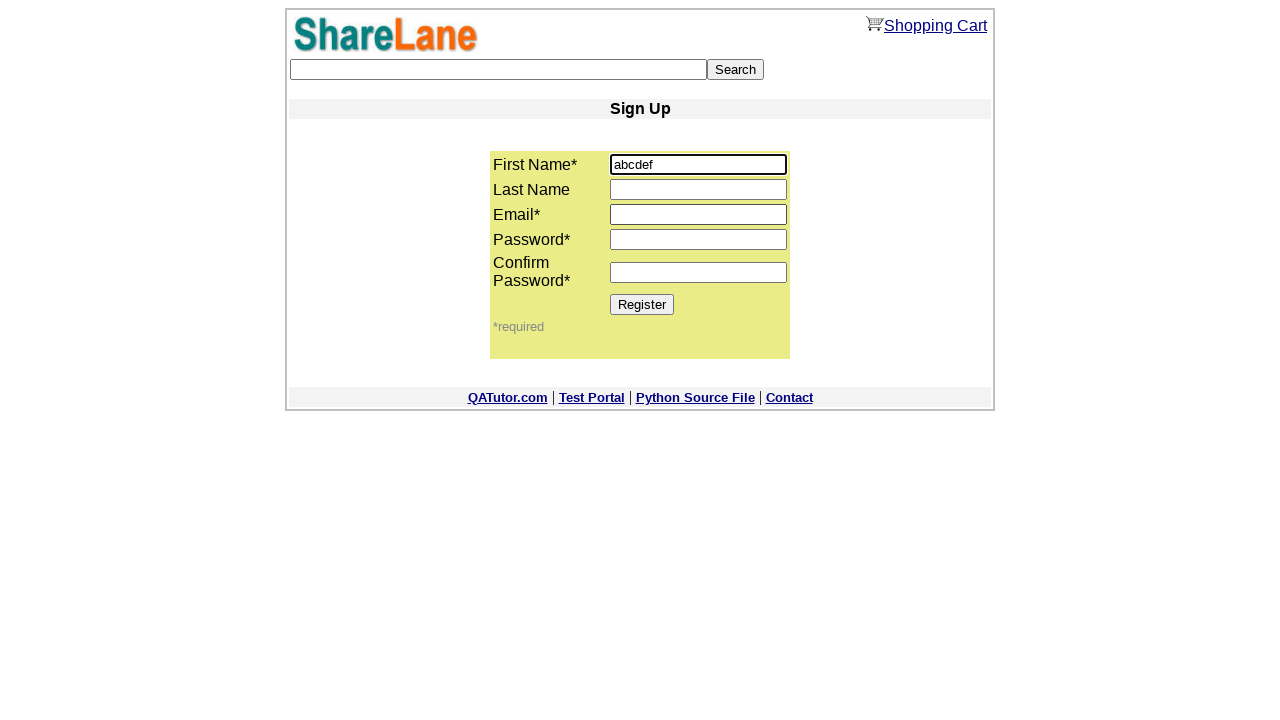

Filled email field with 'test@test.test' on input[name='email']
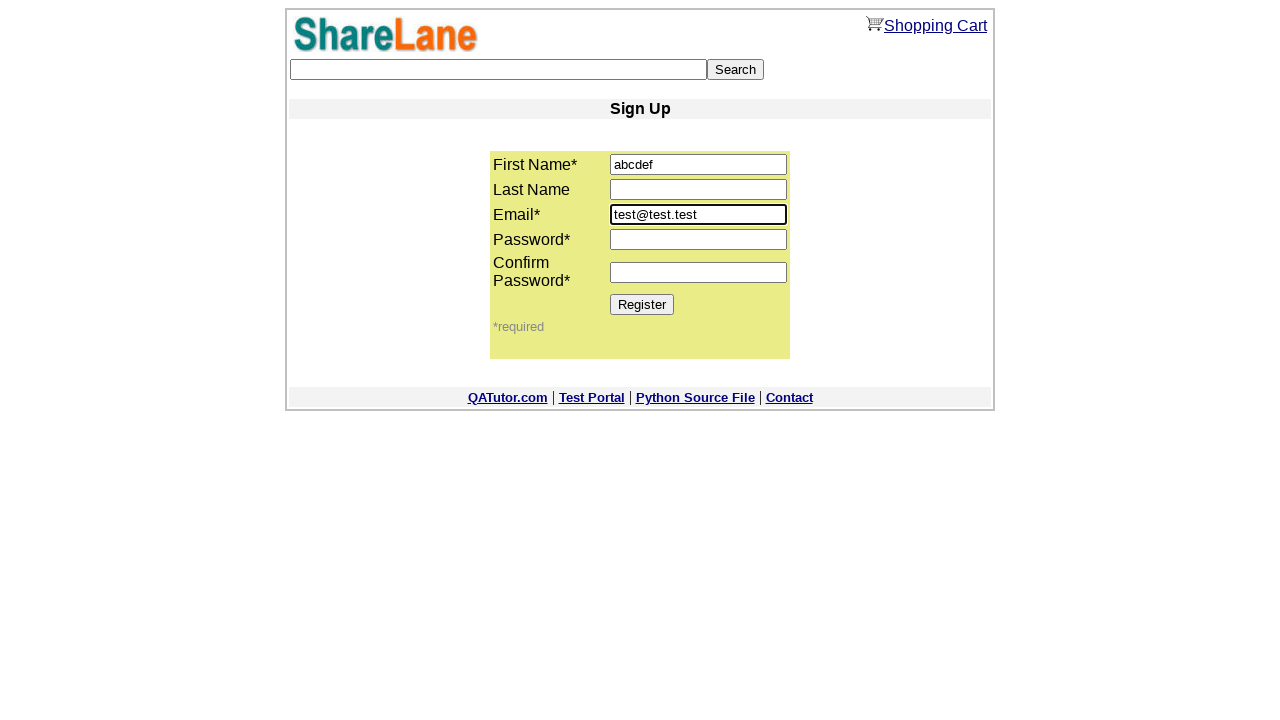

Filled password field with 'test' on input[name='password1']
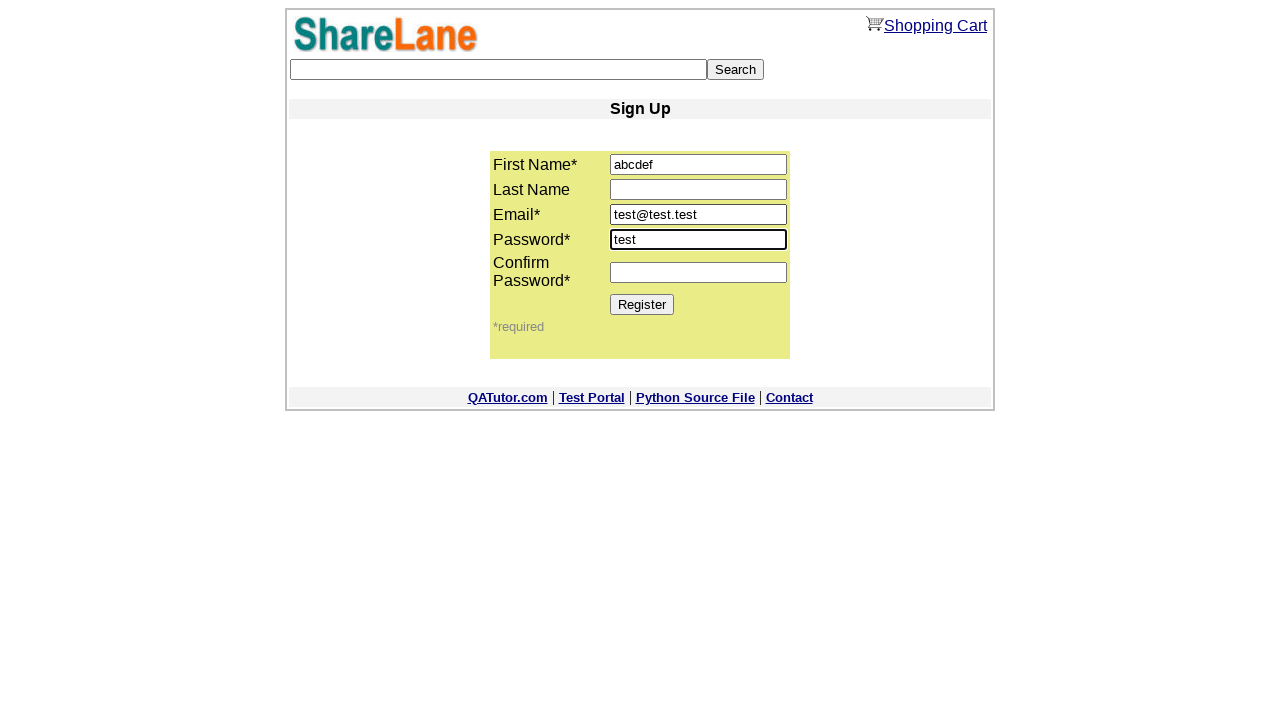

Filled password confirmation field with 'test' on input[name='password2']
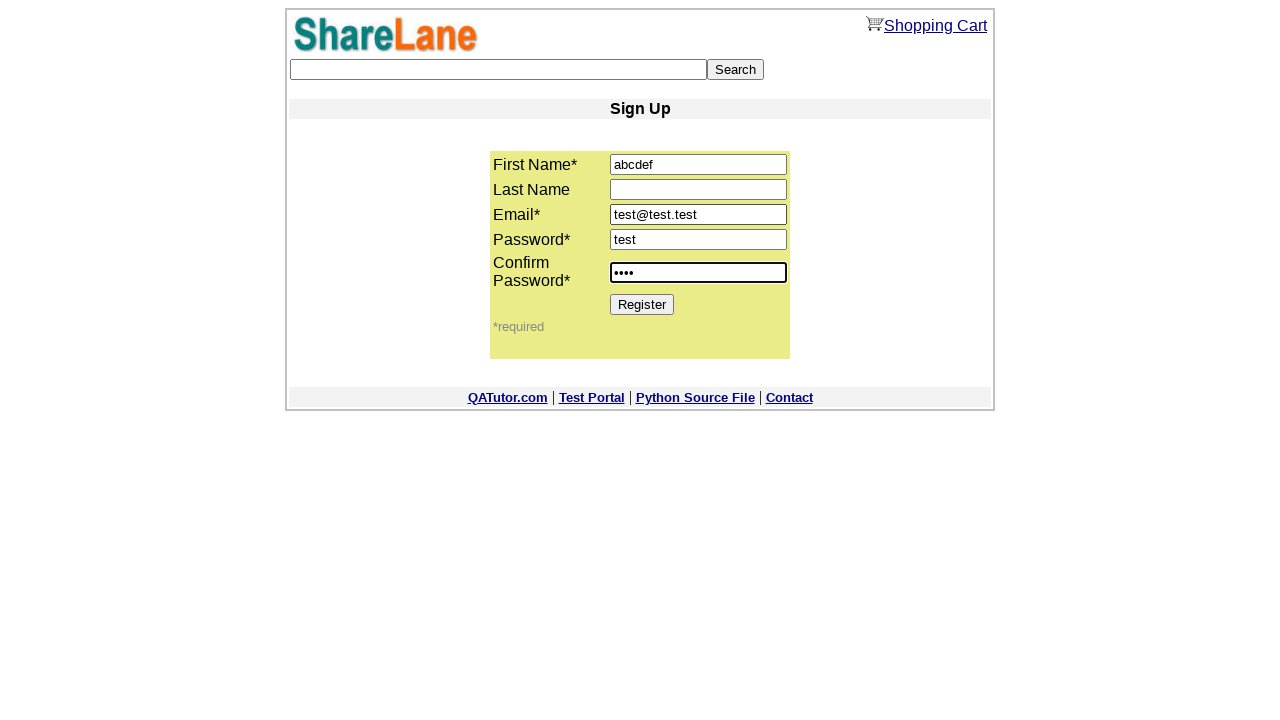

Clicked Register button to submit registration form at (642, 304) on input[value='Register']
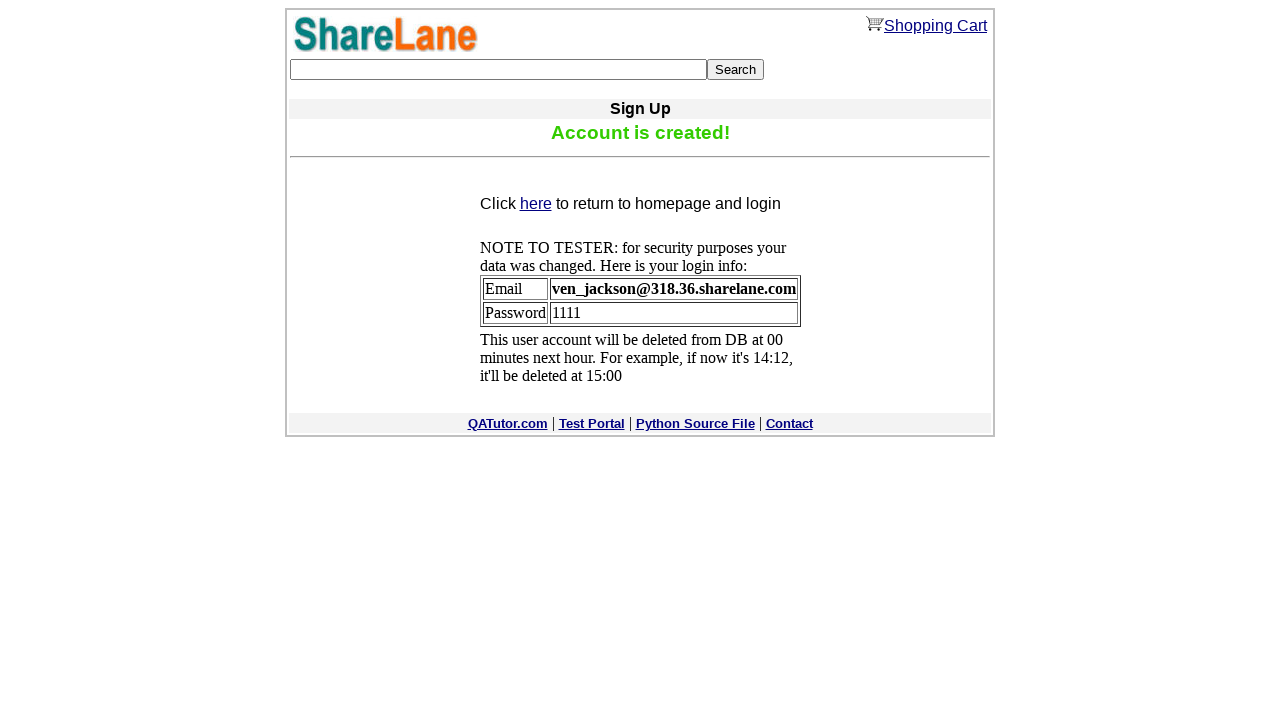

Registration confirmation message appeared
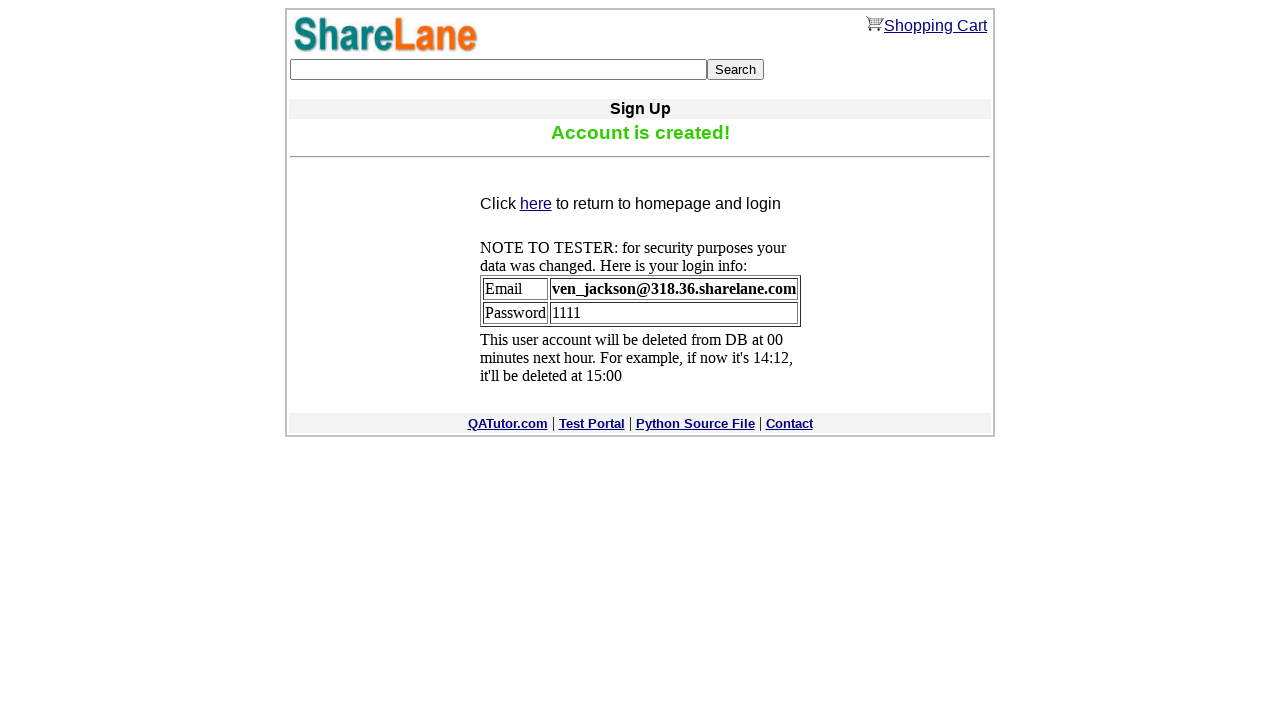

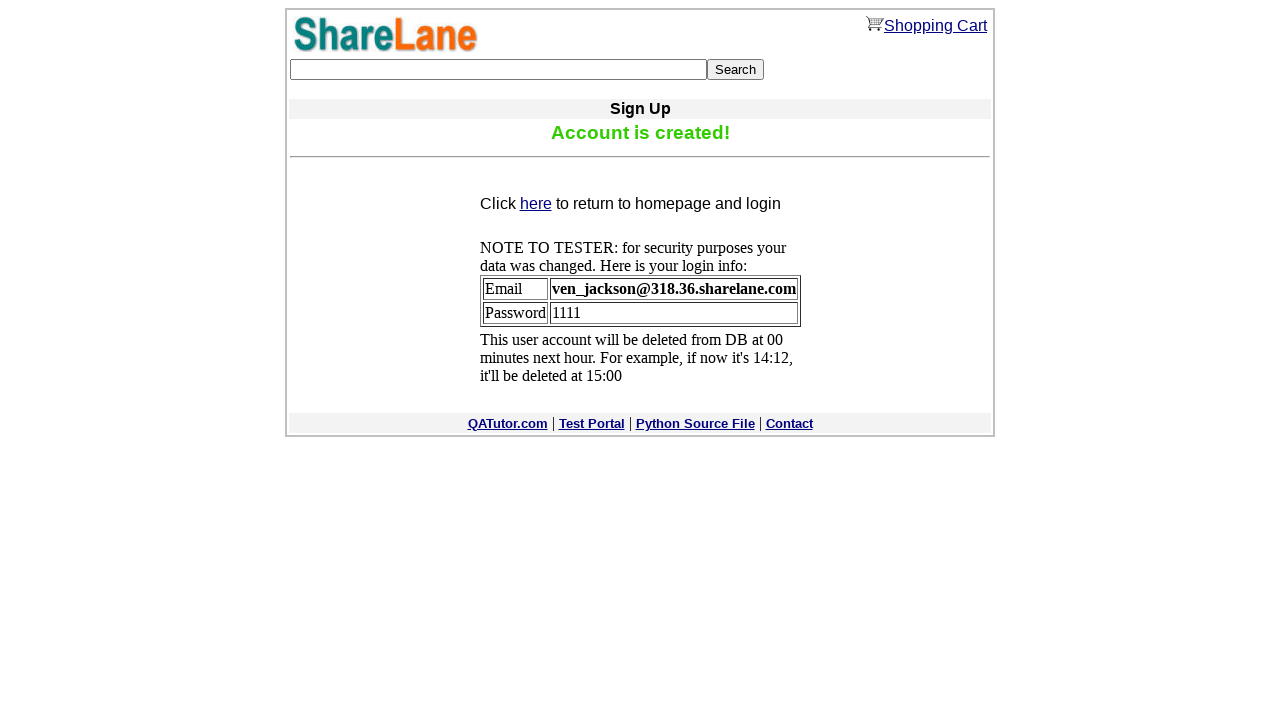